Tests dynamic controls page by clicking the Remove button and verifying the Add button appears

Starting URL: http://the-internet.herokuapp.com/dynamic_controls

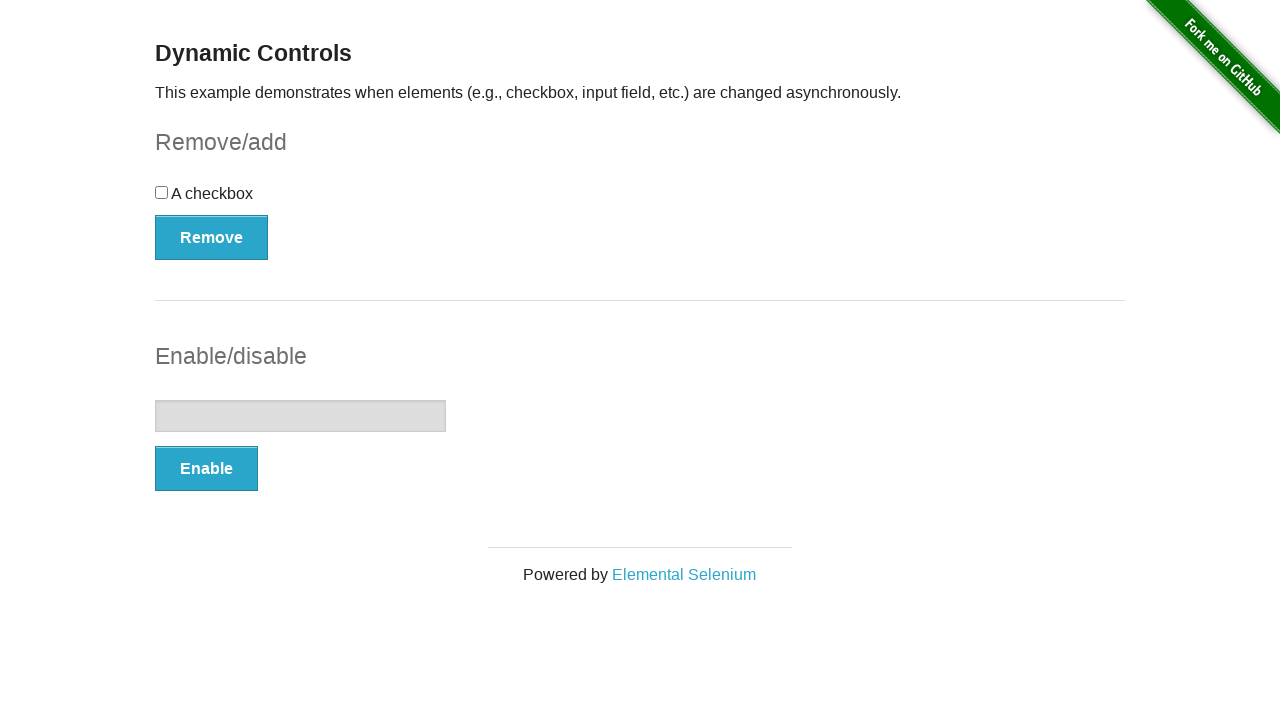

Clicked the Remove button at (212, 237) on xpath=//*[.='Remove']
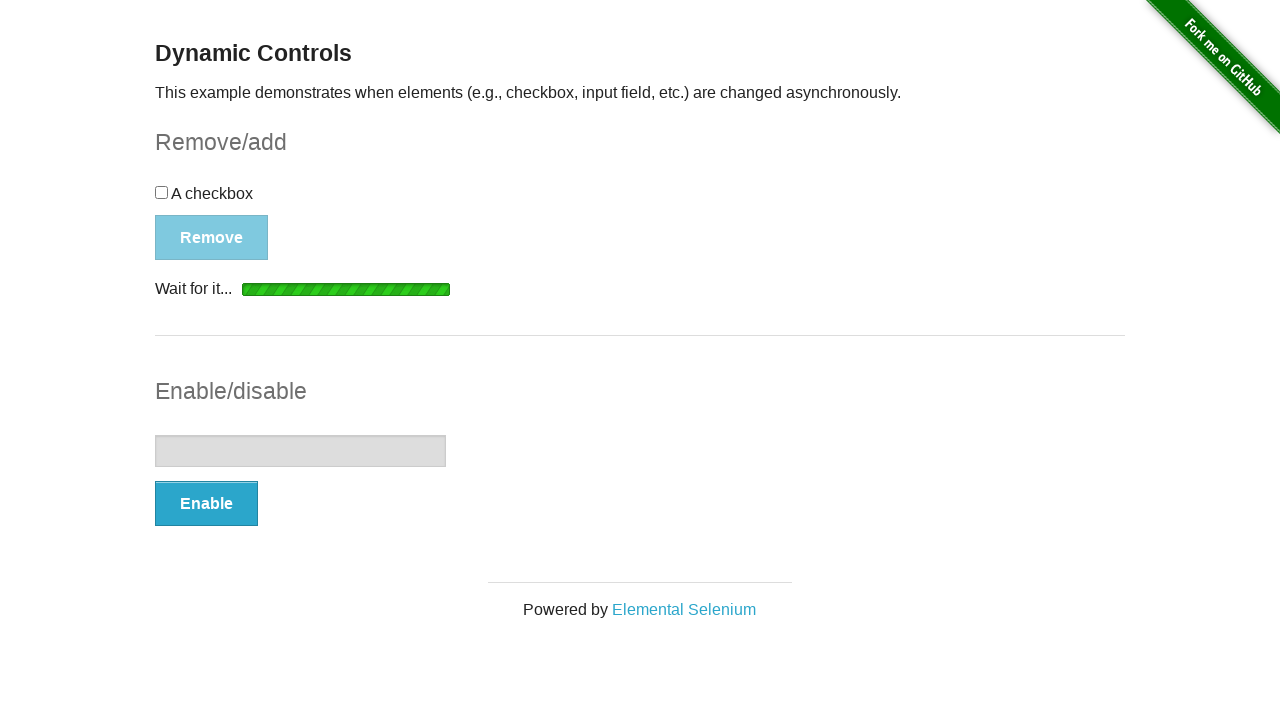

Add button appeared after removing the control
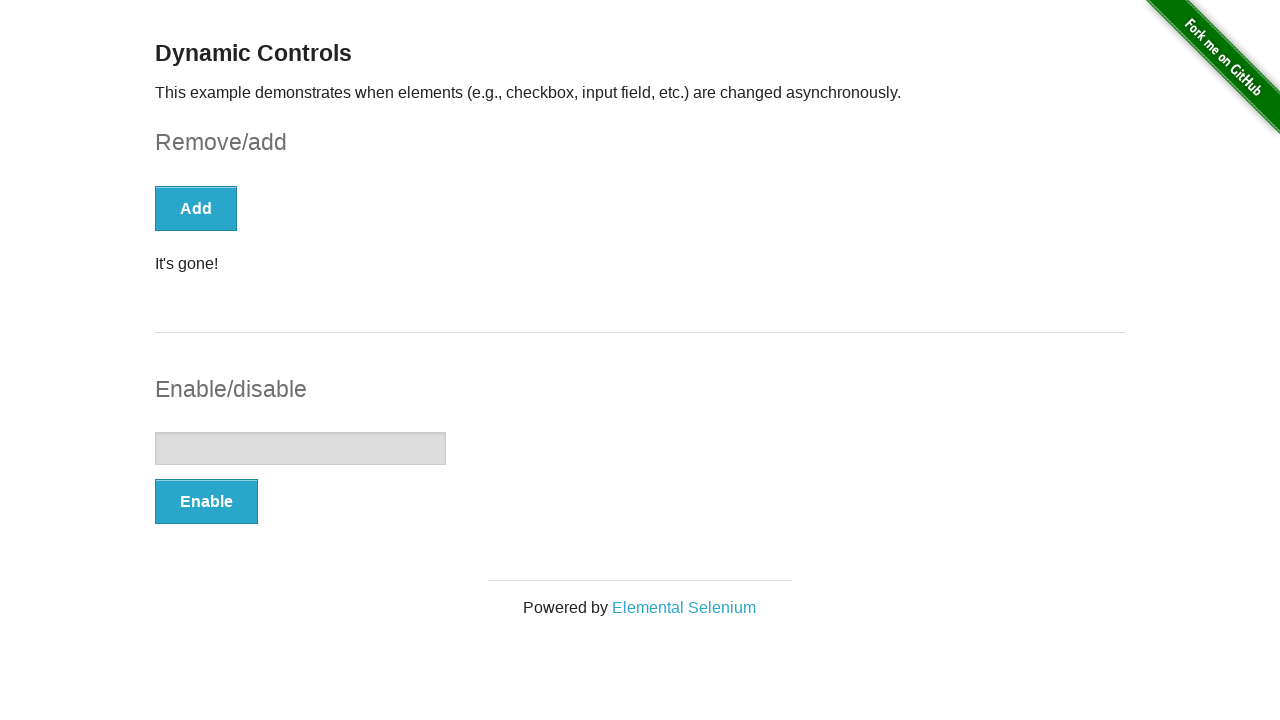

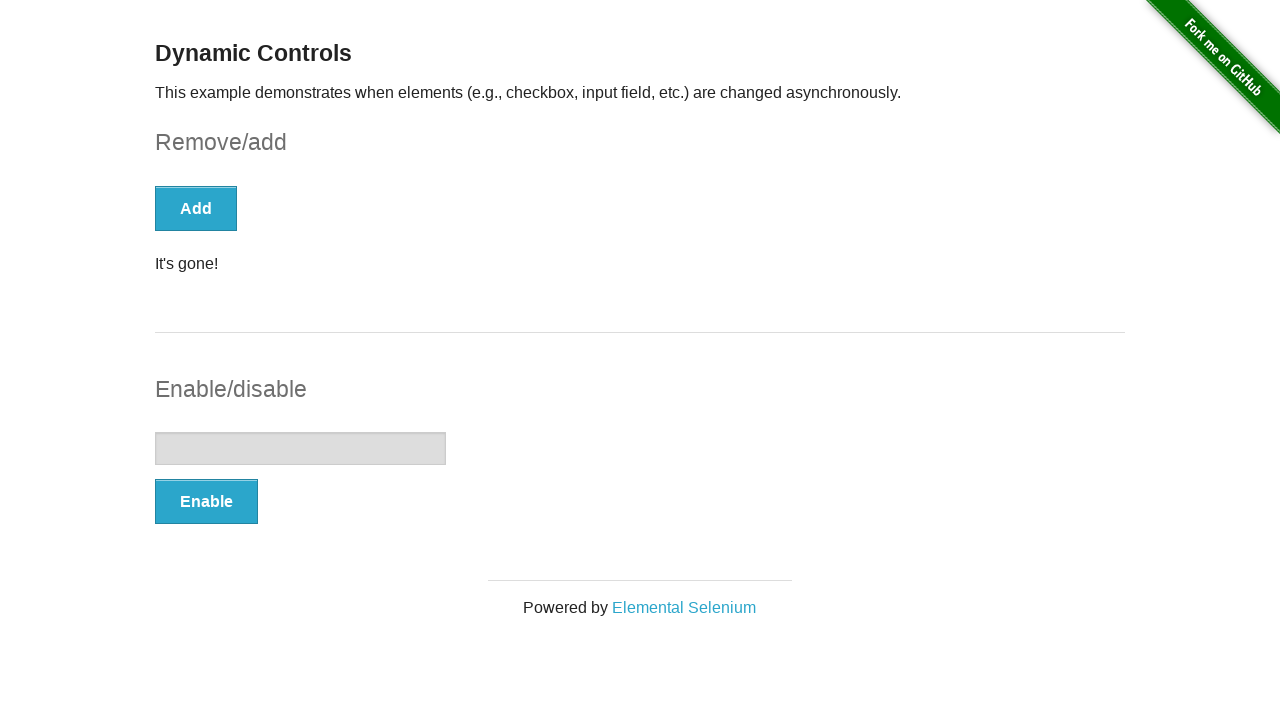